Tests adding specific vegetable items (Cucumber, Brocolli, Beetroot) to cart on an e-commerce practice site by searching through product listings and clicking add to cart buttons

Starting URL: https://rahulshettyacademy.com/seleniumPractise/

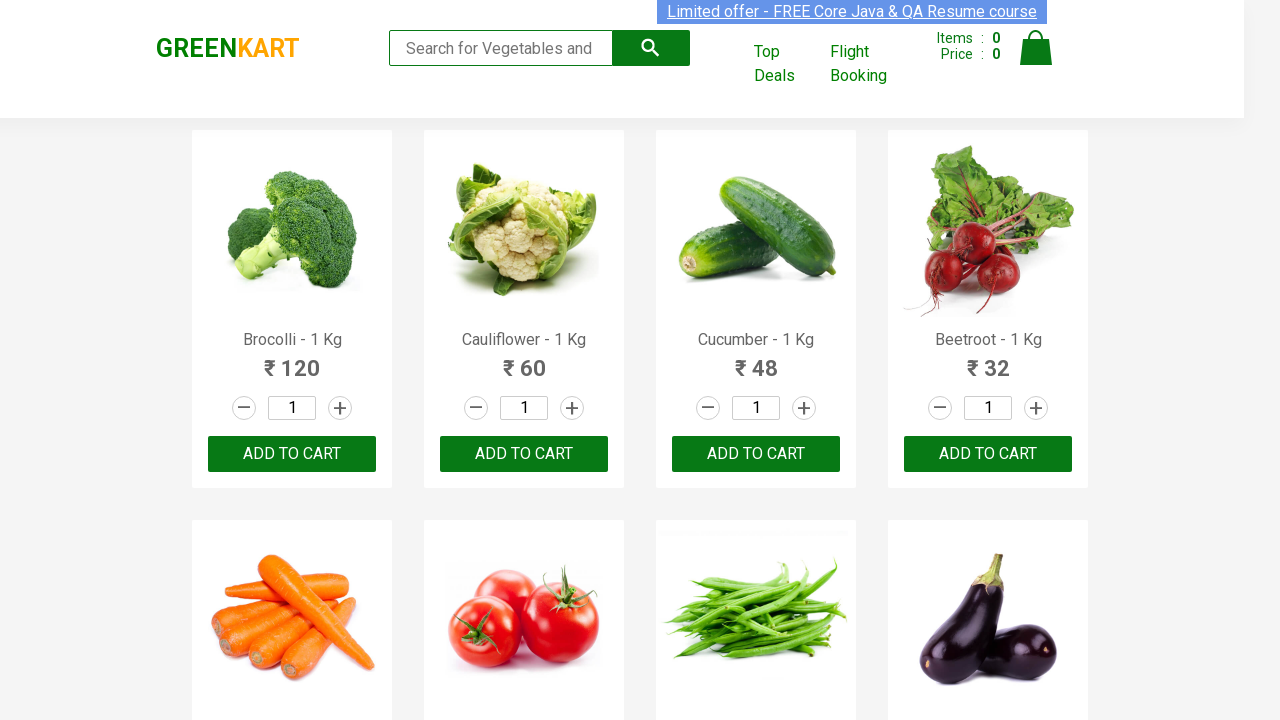

Waited for product listings to load
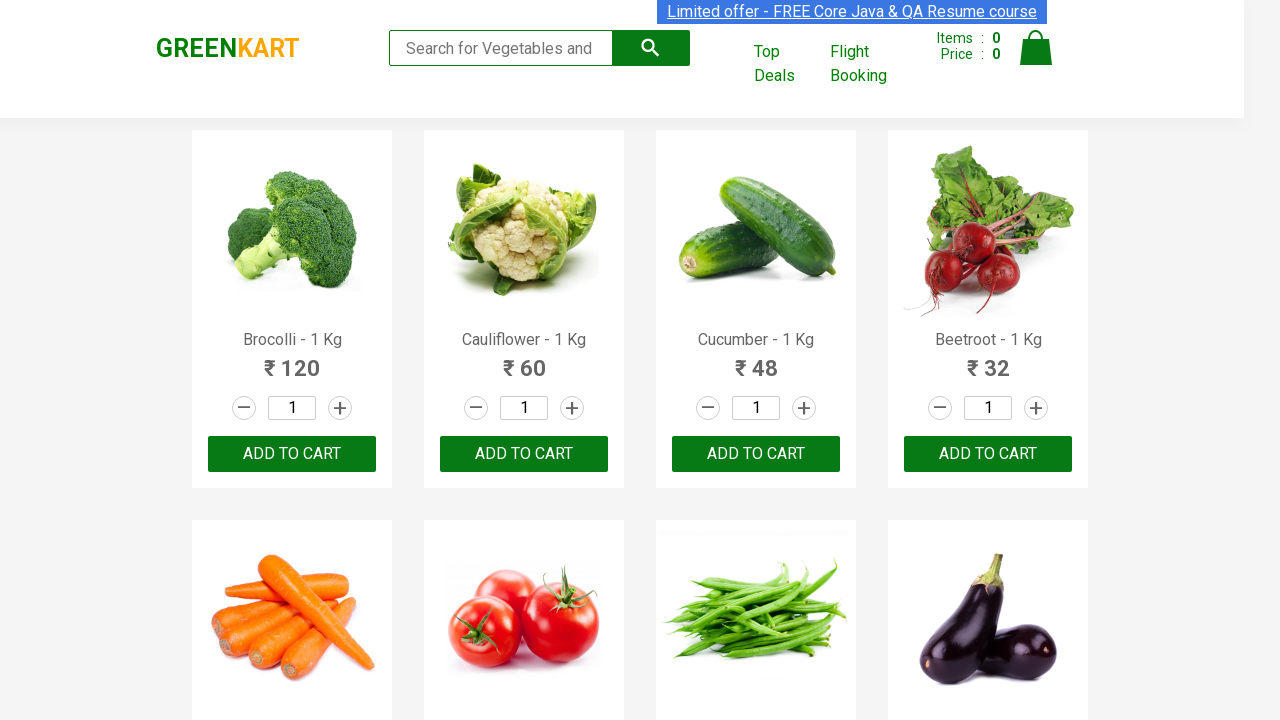

Retrieved all product elements from the page
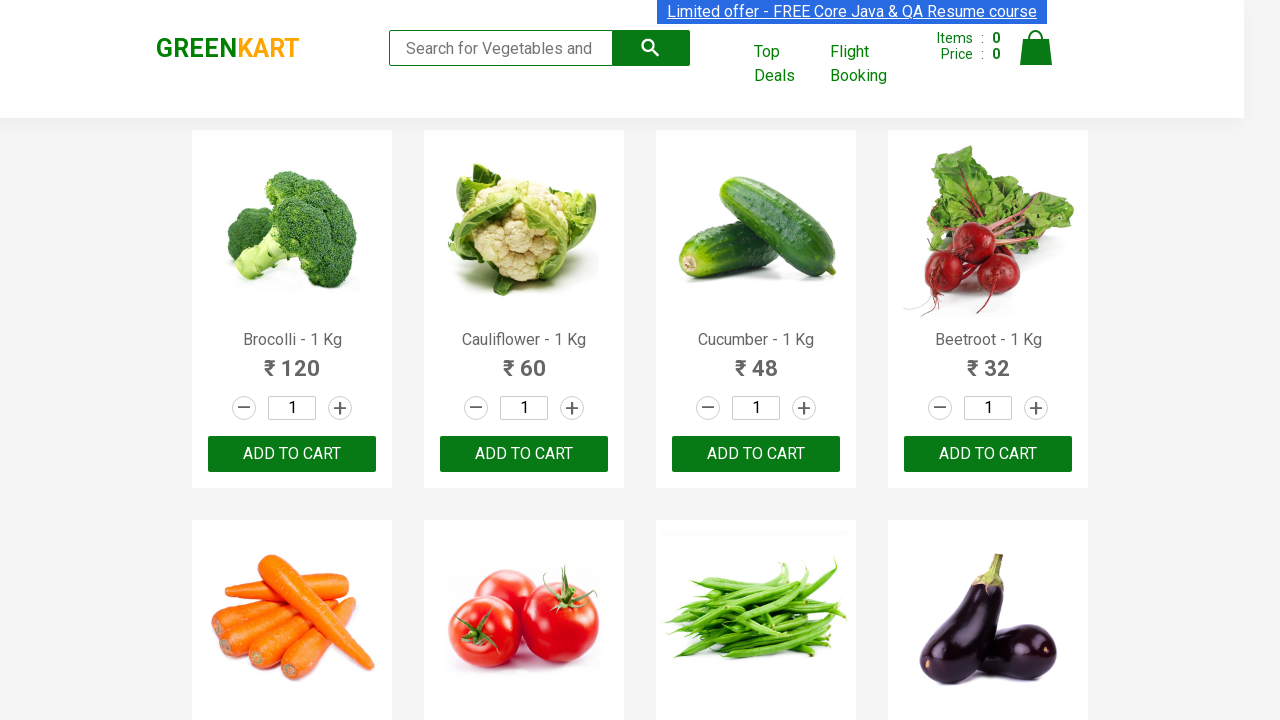

Added 'Brocolli' to cart (1/3) at (292, 454) on xpath=//div[@class='product-action']/button >> nth=0
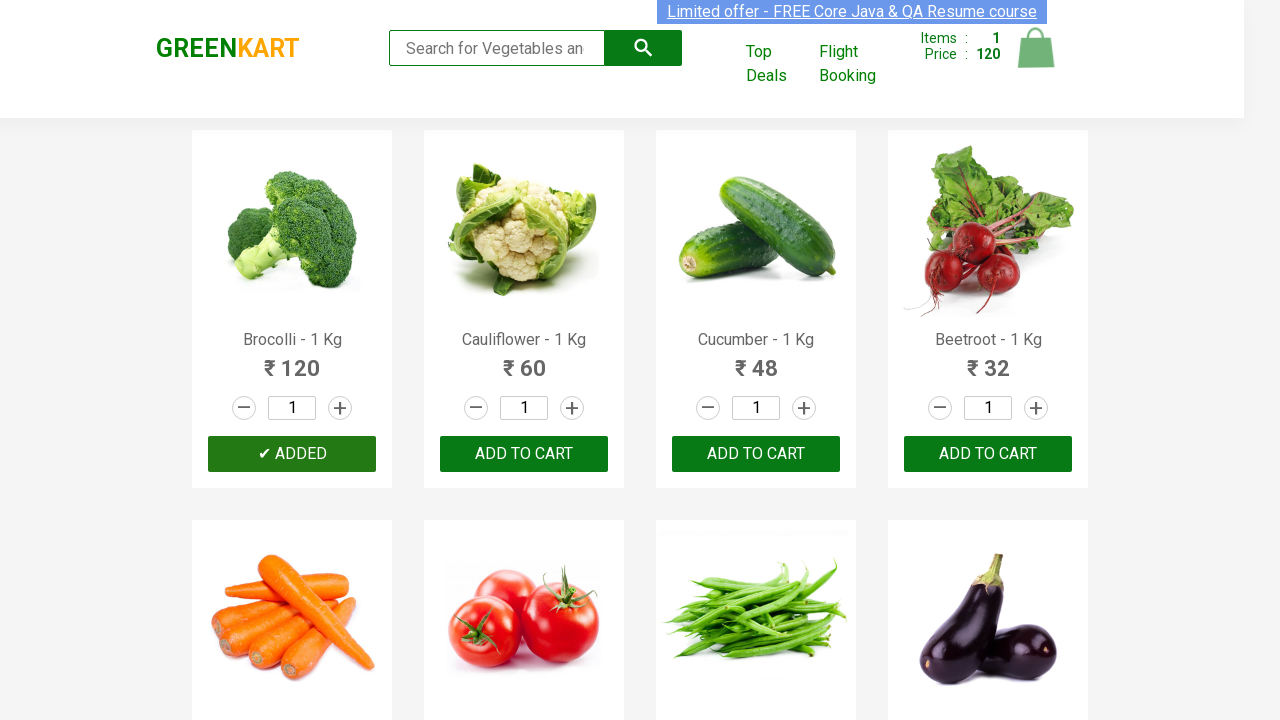

Added 'Cucumber' to cart (2/3) at (756, 454) on xpath=//div[@class='product-action']/button >> nth=2
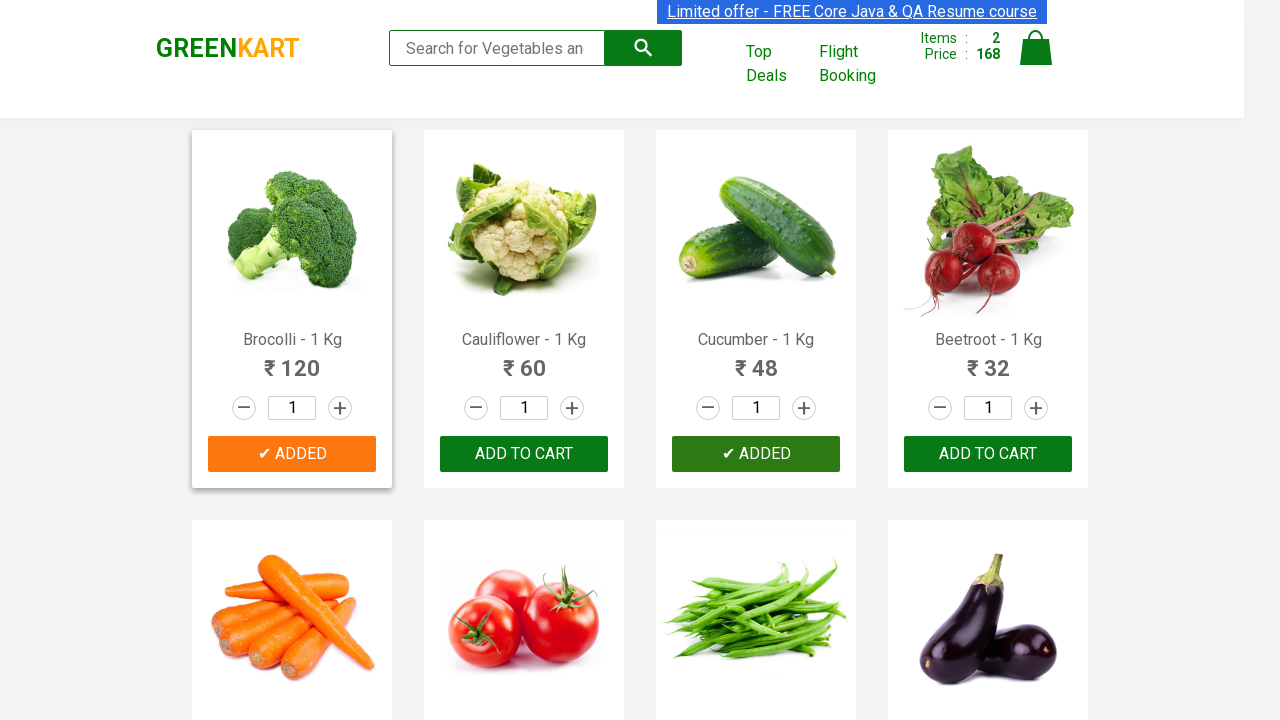

Added 'Beetroot' to cart (3/3) at (988, 454) on xpath=//div[@class='product-action']/button >> nth=3
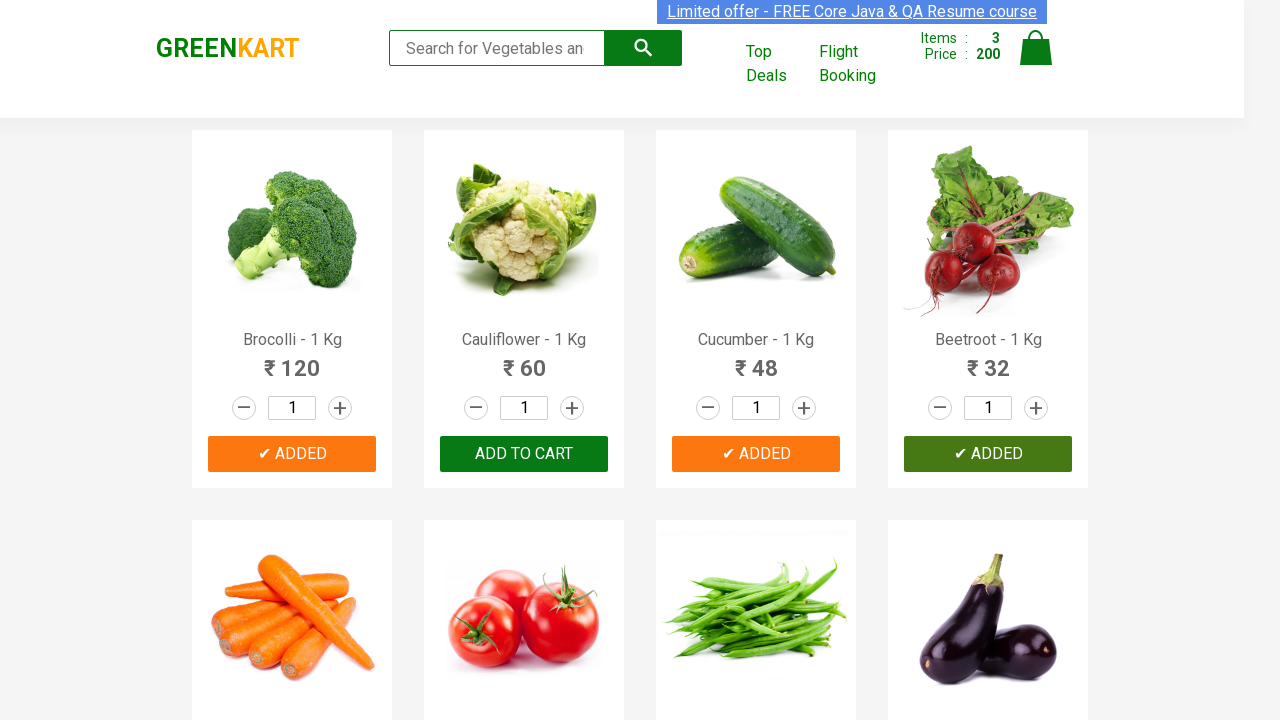

All required items have been added to cart
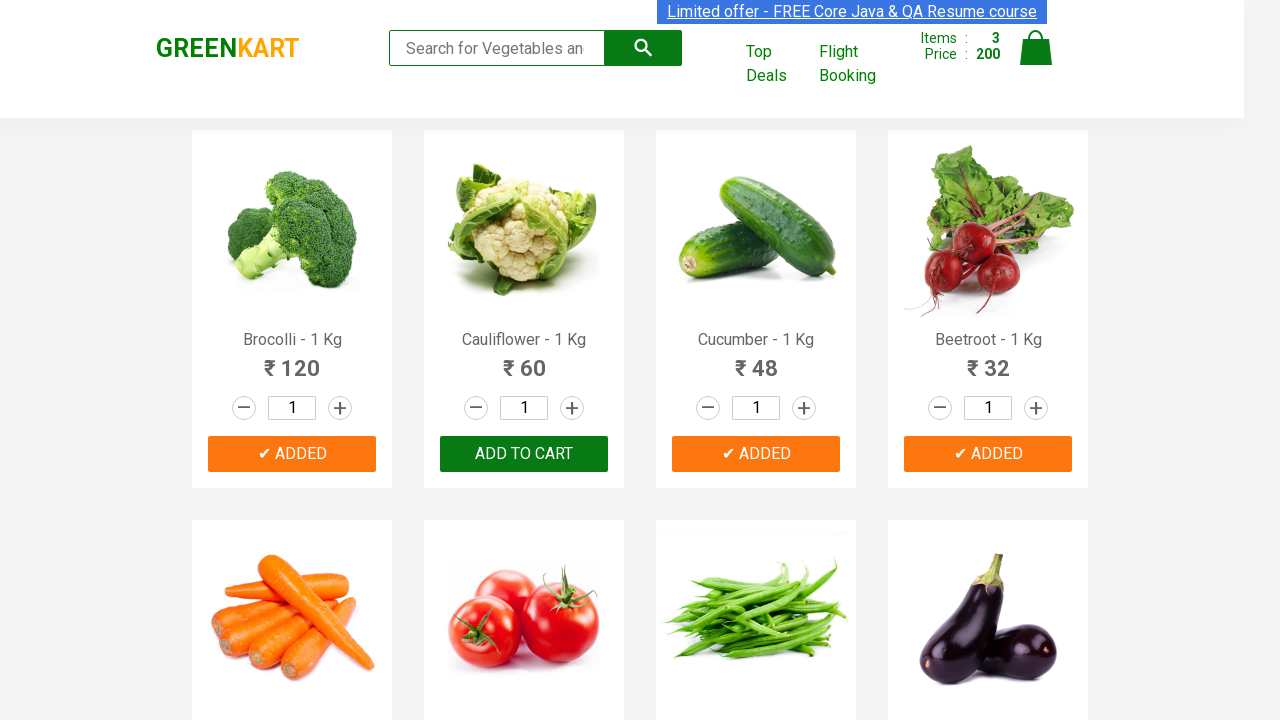

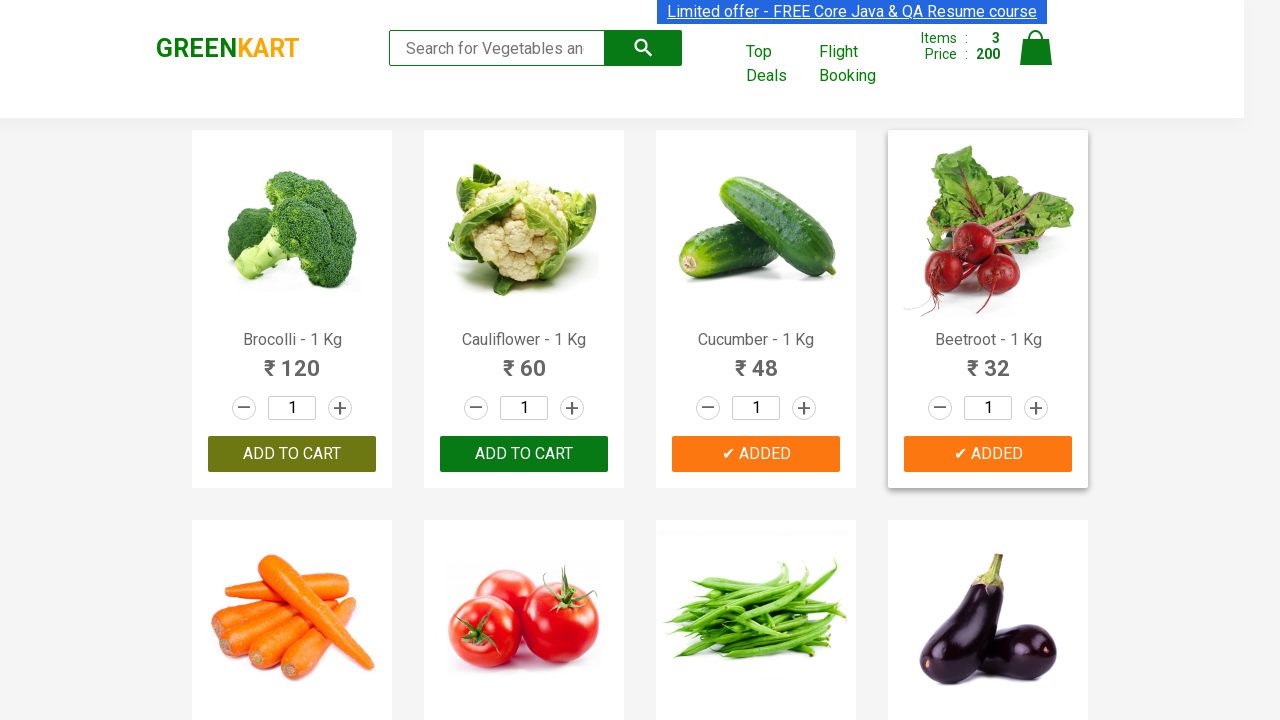